Tests dropdown functionality on a demo page by clicking a dropdown button and then clicking the Facebook link that appears

Starting URL: http://omayo.blogspot.com/

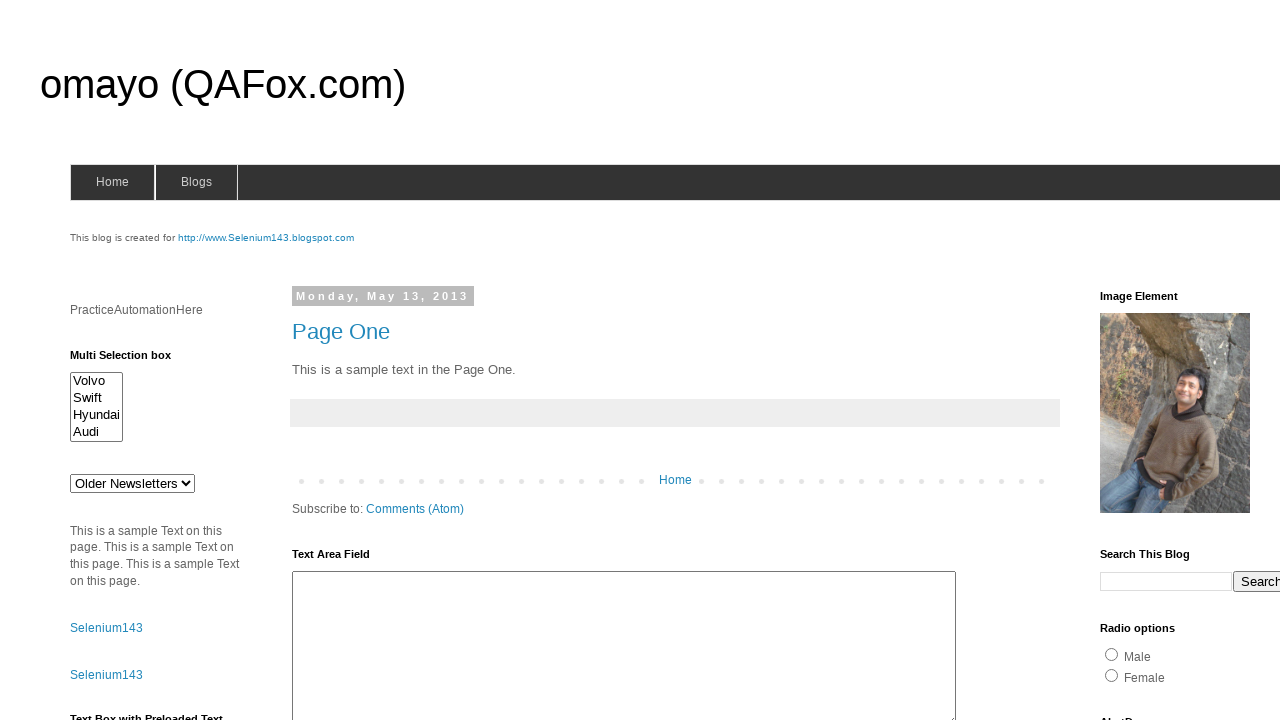

Clicked dropdown button at (1227, 360) on .dropbtn
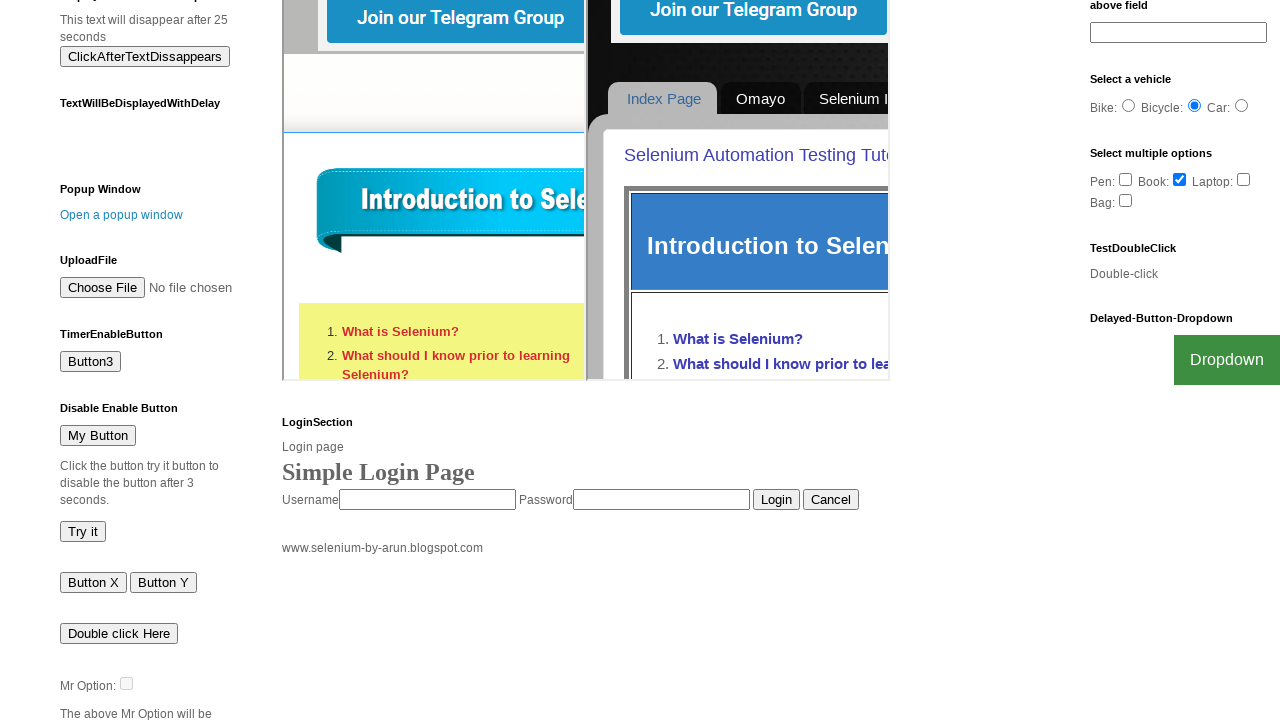

Facebook link became visible in dropdown menu
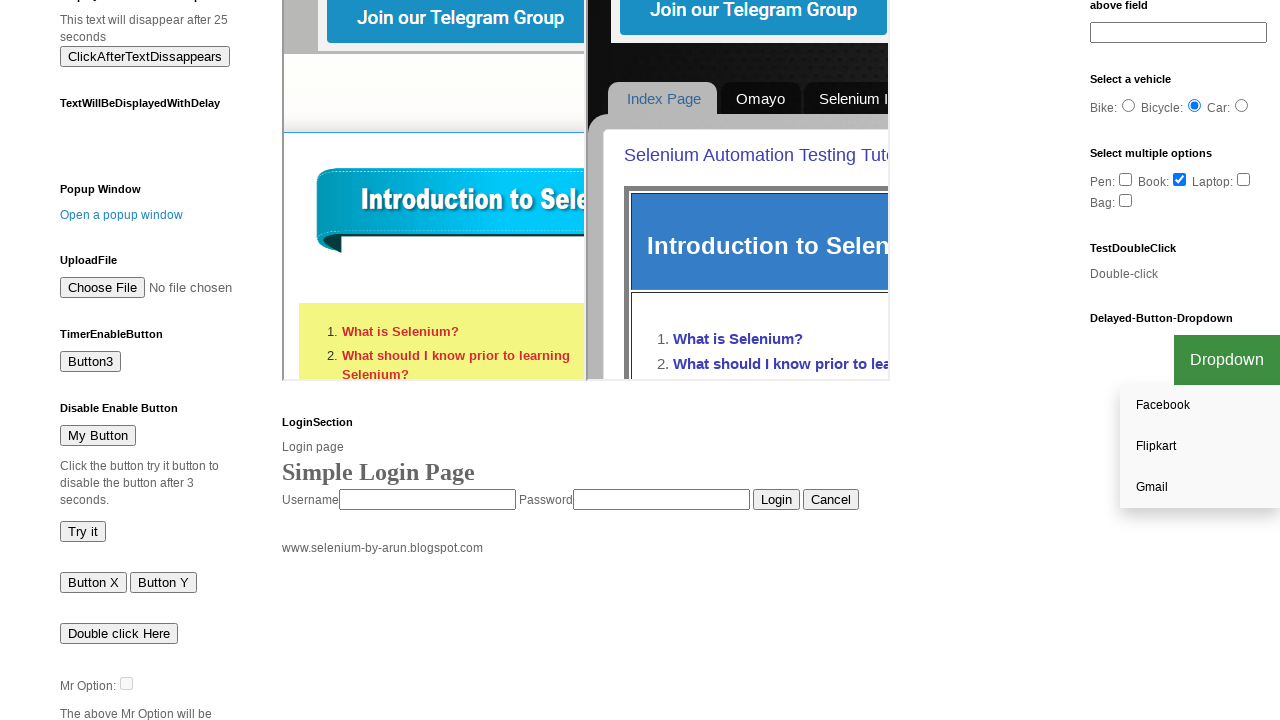

Clicked Facebook link from dropdown at (1200, 406) on text=Facebook
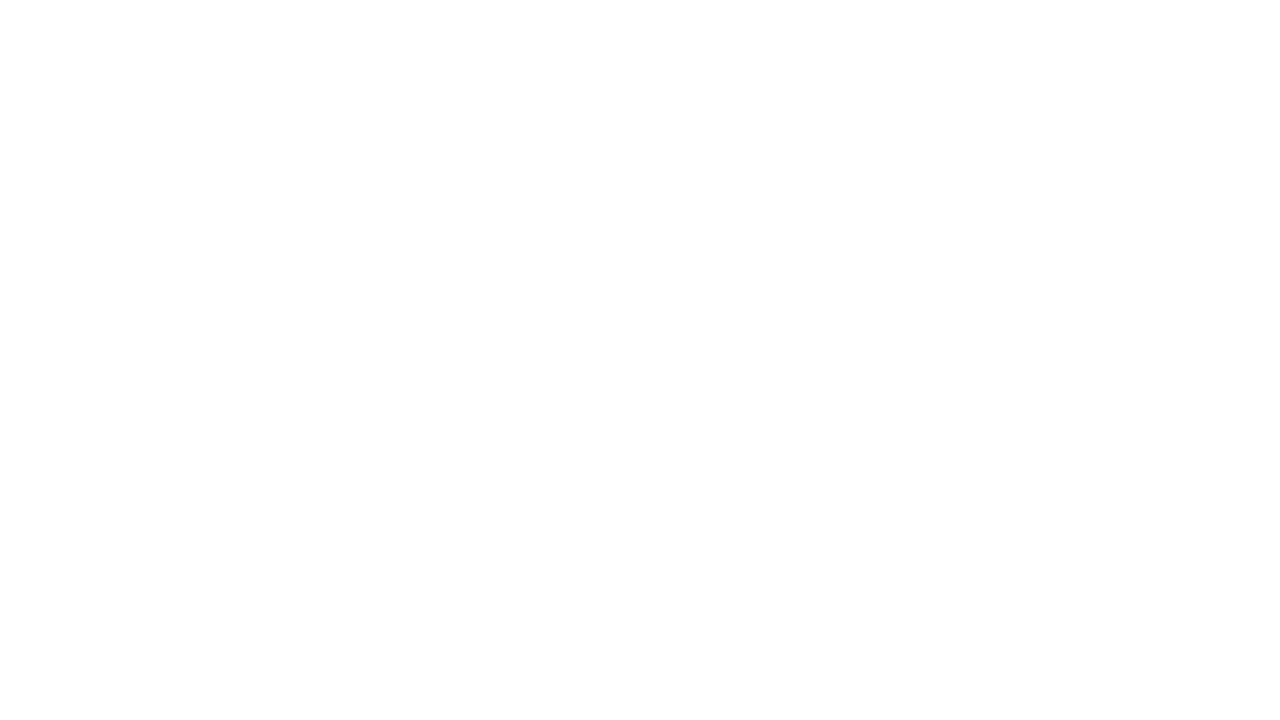

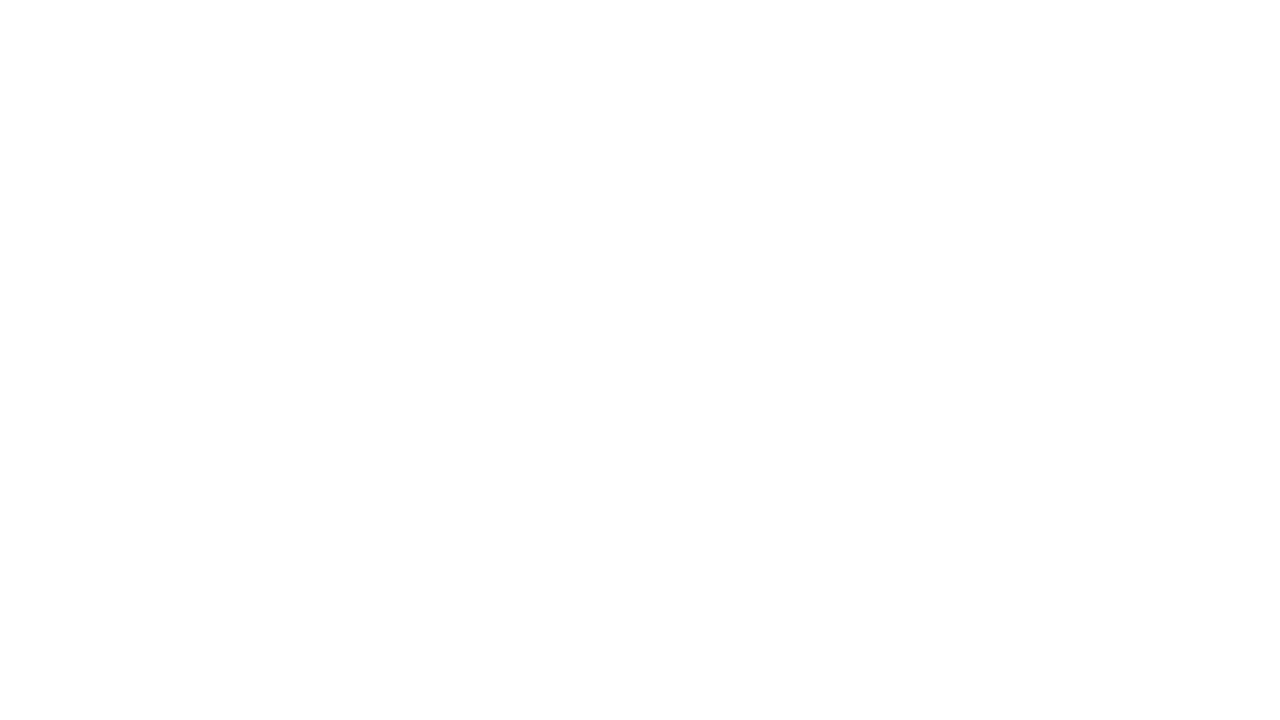